Tests dynamic controls by removing and adding a checkbox element, verifying the status messages appear correctly

Starting URL: https://the-internet.herokuapp.com/dynamic_controls

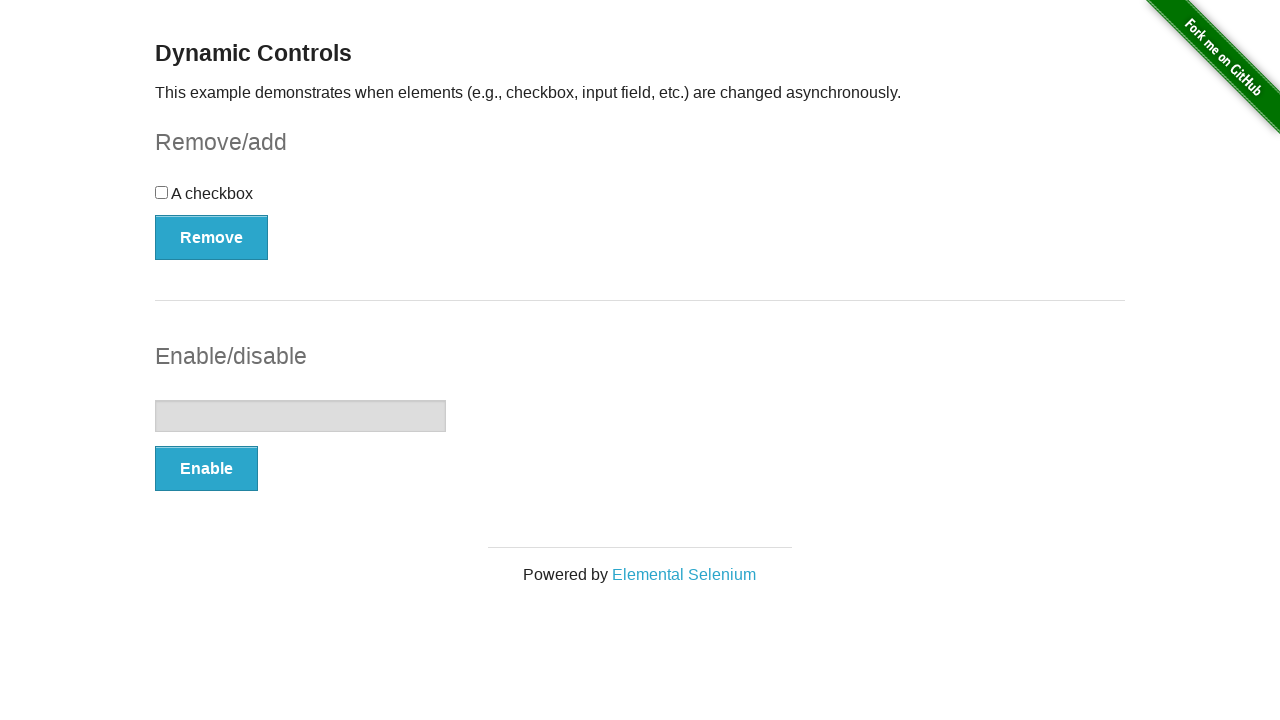

Clicked Remove button to remove checkbox element at (212, 237) on xpath=//button[@type='button']
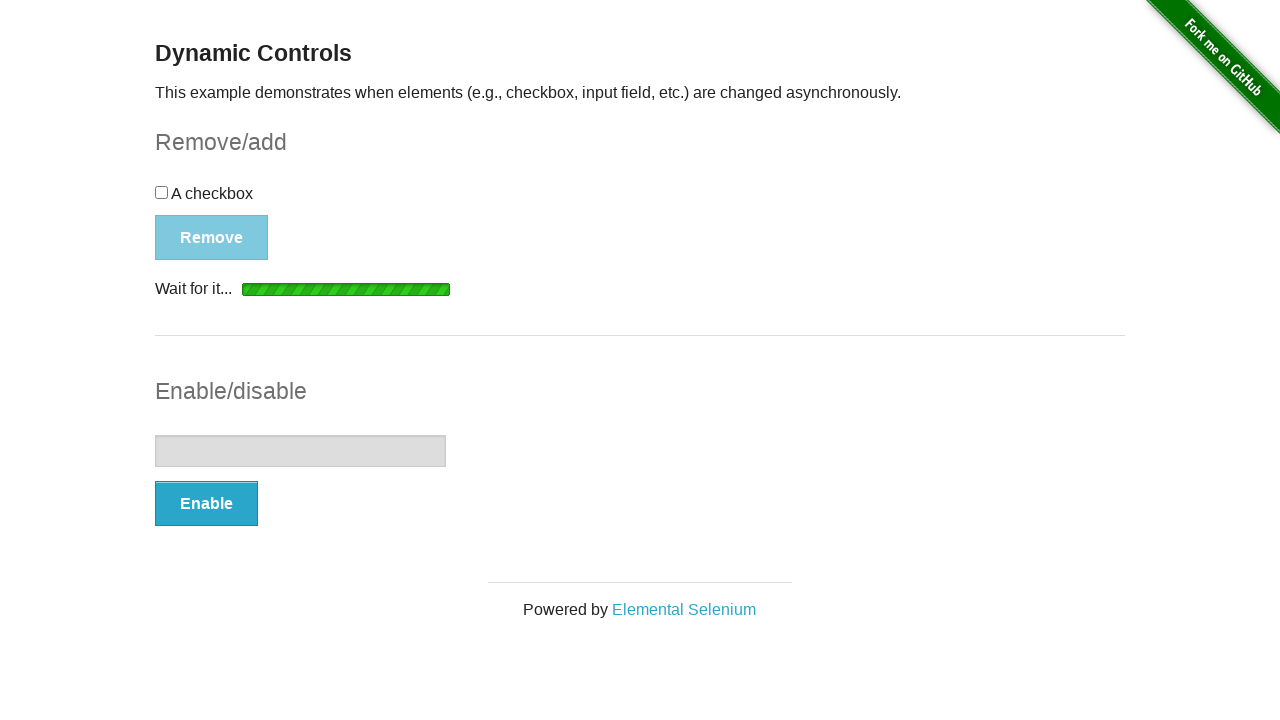

Verified 'It's gone!' message appeared after removing checkbox
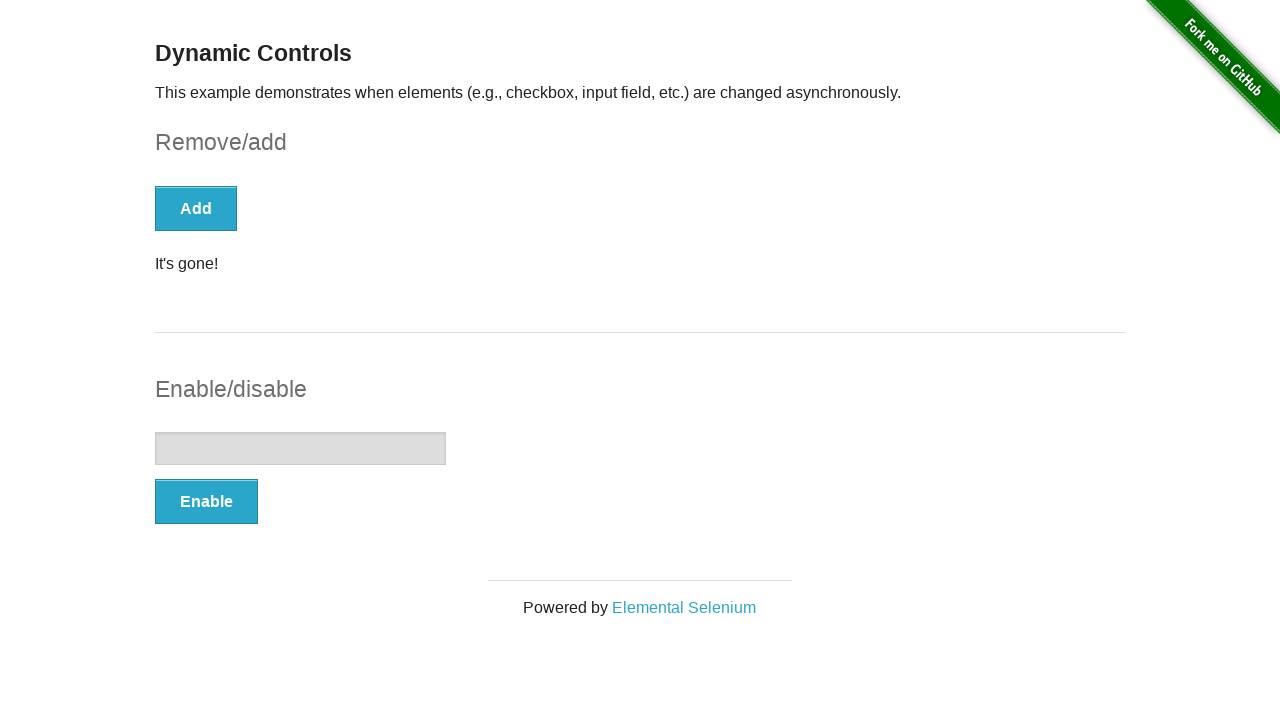

Clicked Add button to restore checkbox element at (196, 208) on xpath=//button[@onclick='swapCheckbox()']
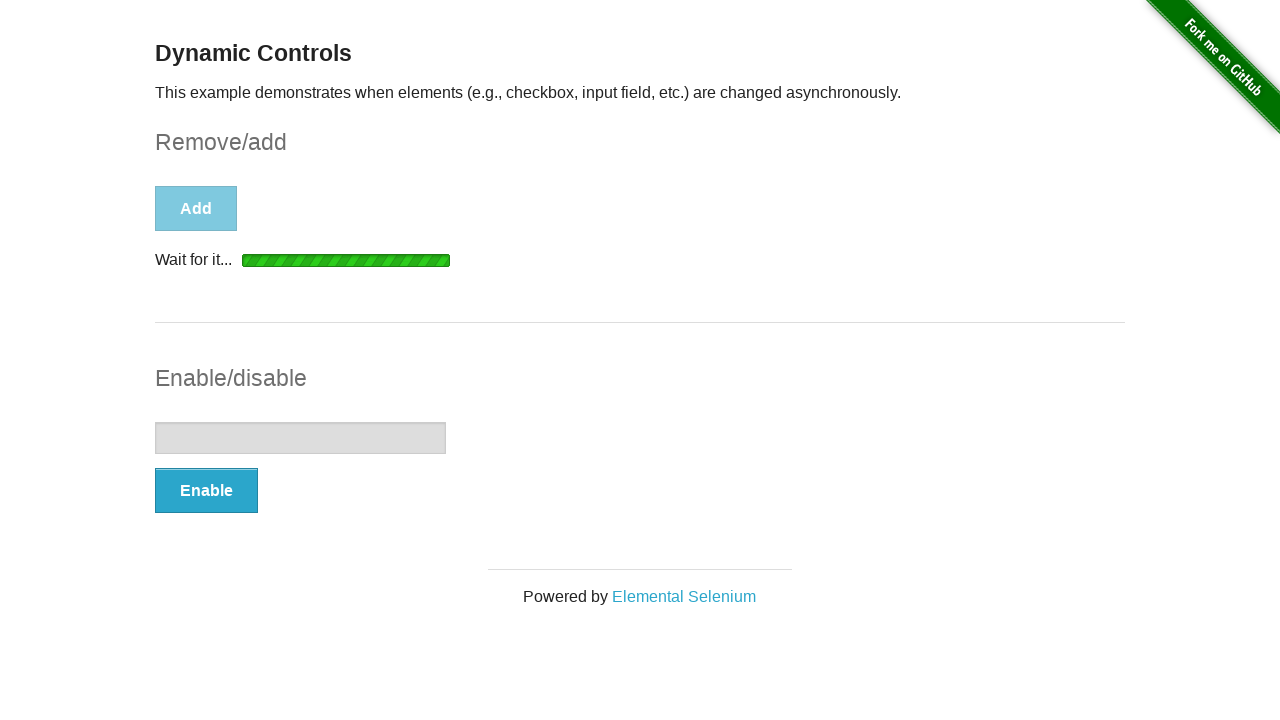

Verified 'It's back!' message appeared after adding checkbox back
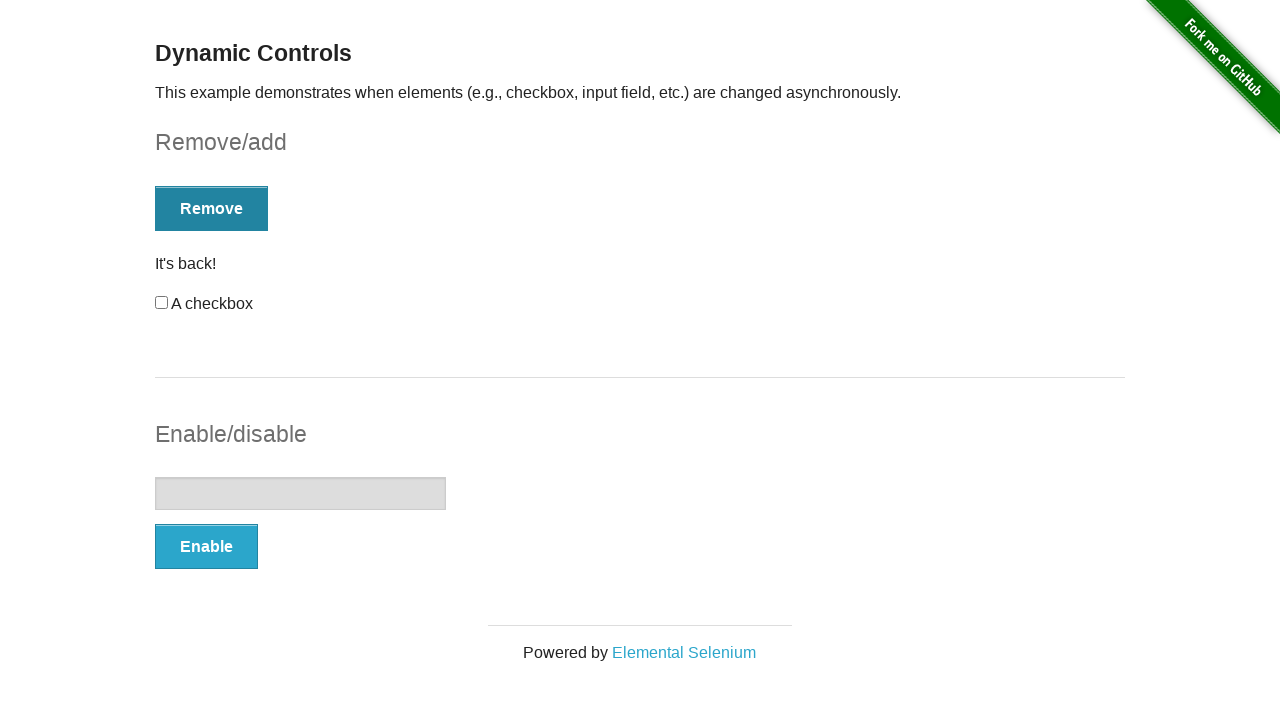

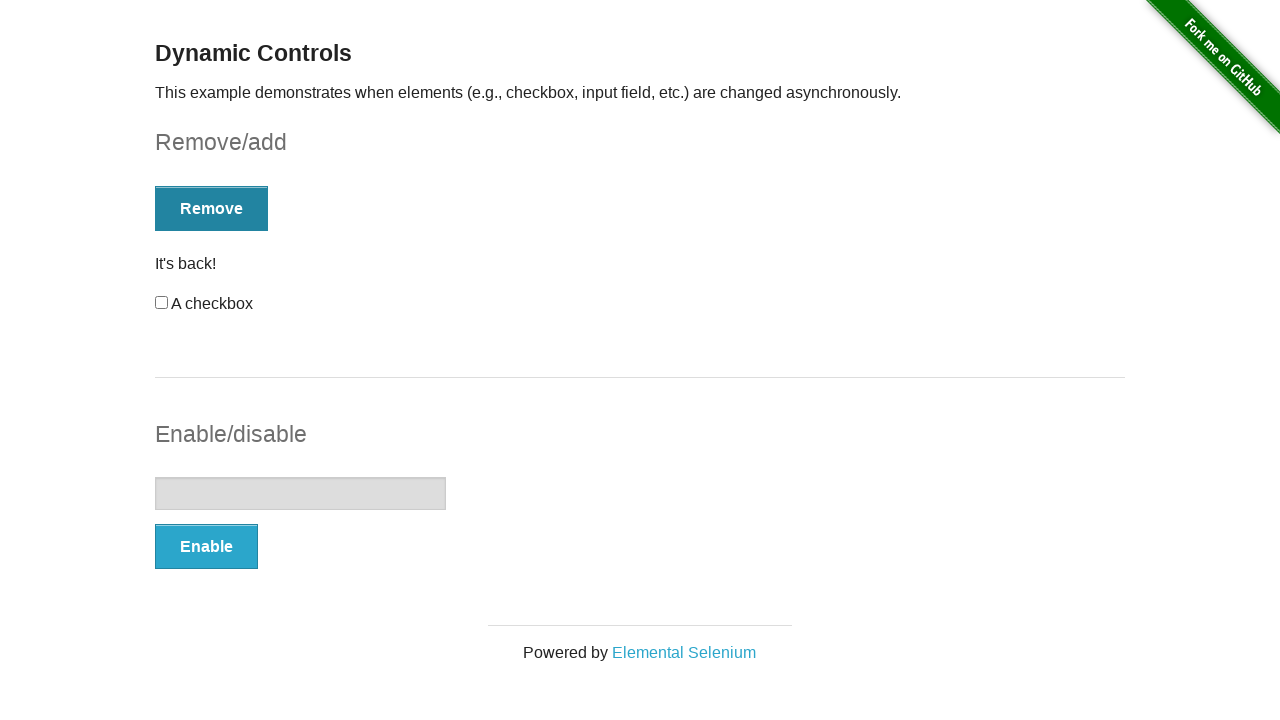